Tests jQuery UI datepicker widget by entering a date

Starting URL: https://jqueryui.com/

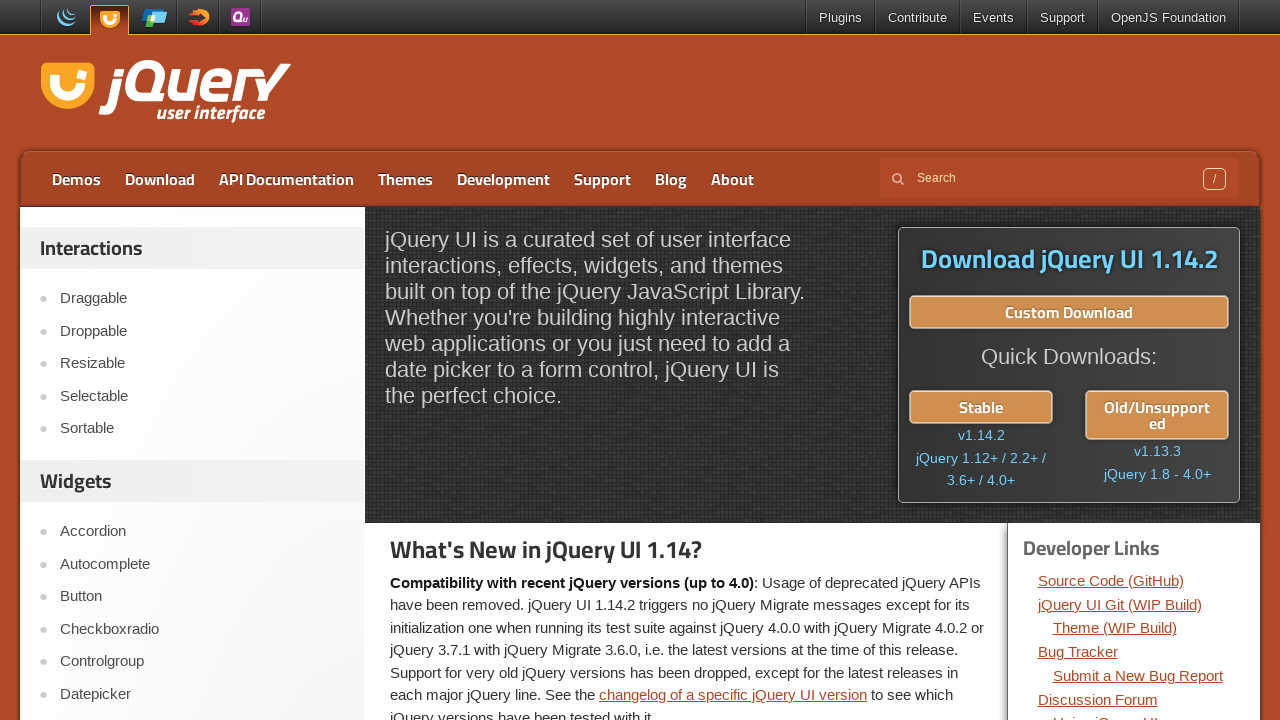

Clicked on Datepicker menu item at (202, 694) on xpath=//a[text()='Datepicker']
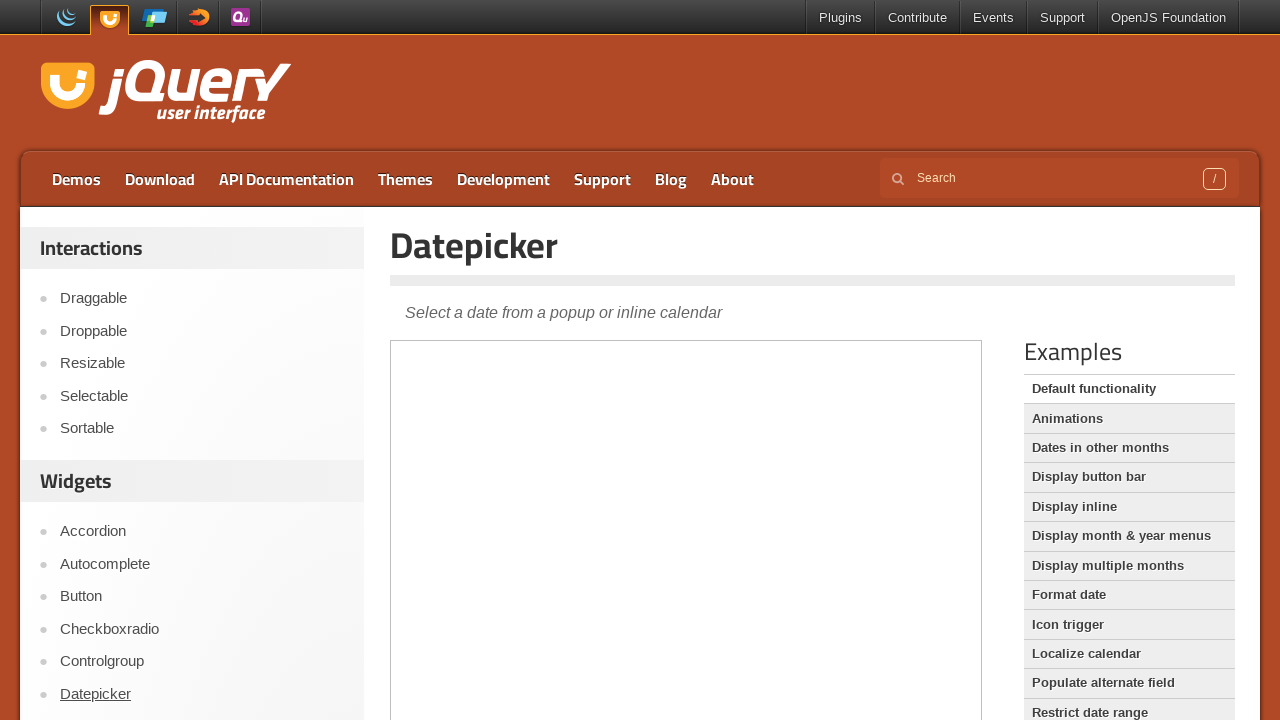

Cleared the date input field in iframe on iframe >> nth=0 >> internal:control=enter-frame >> #datepicker
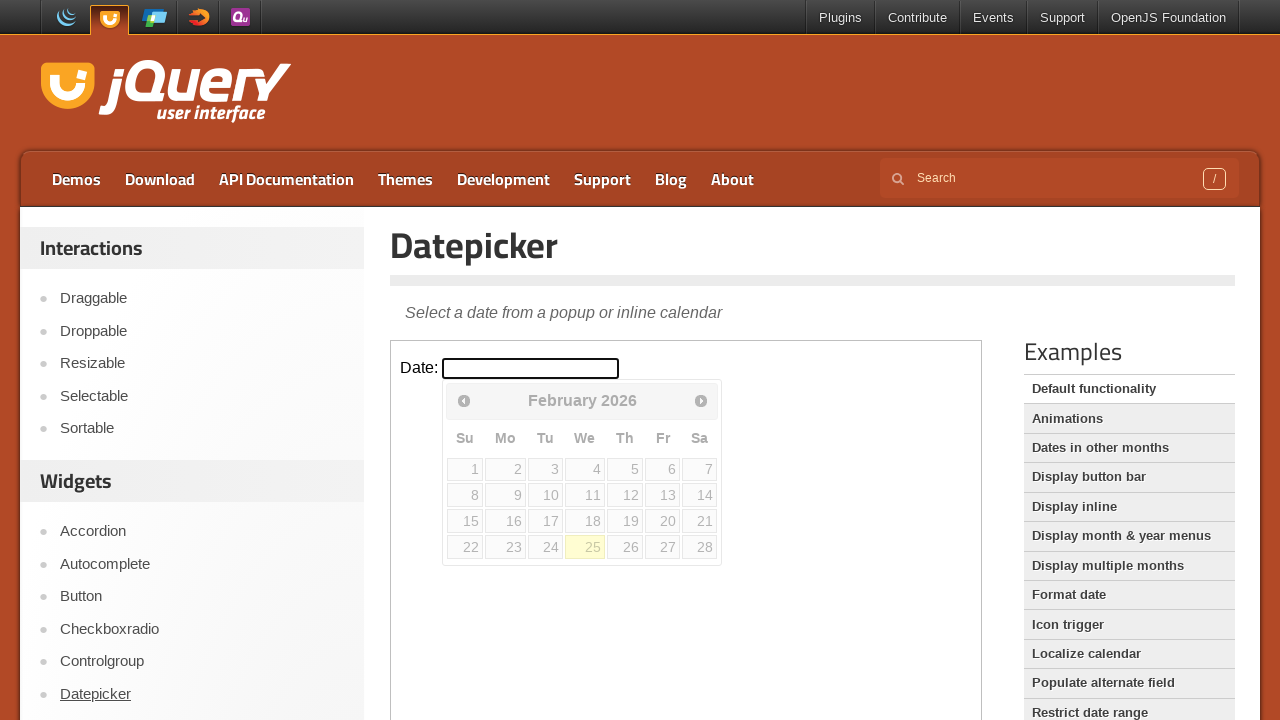

Entered date '04/05/2024' into datepicker field on iframe >> nth=0 >> internal:control=enter-frame >> #datepicker
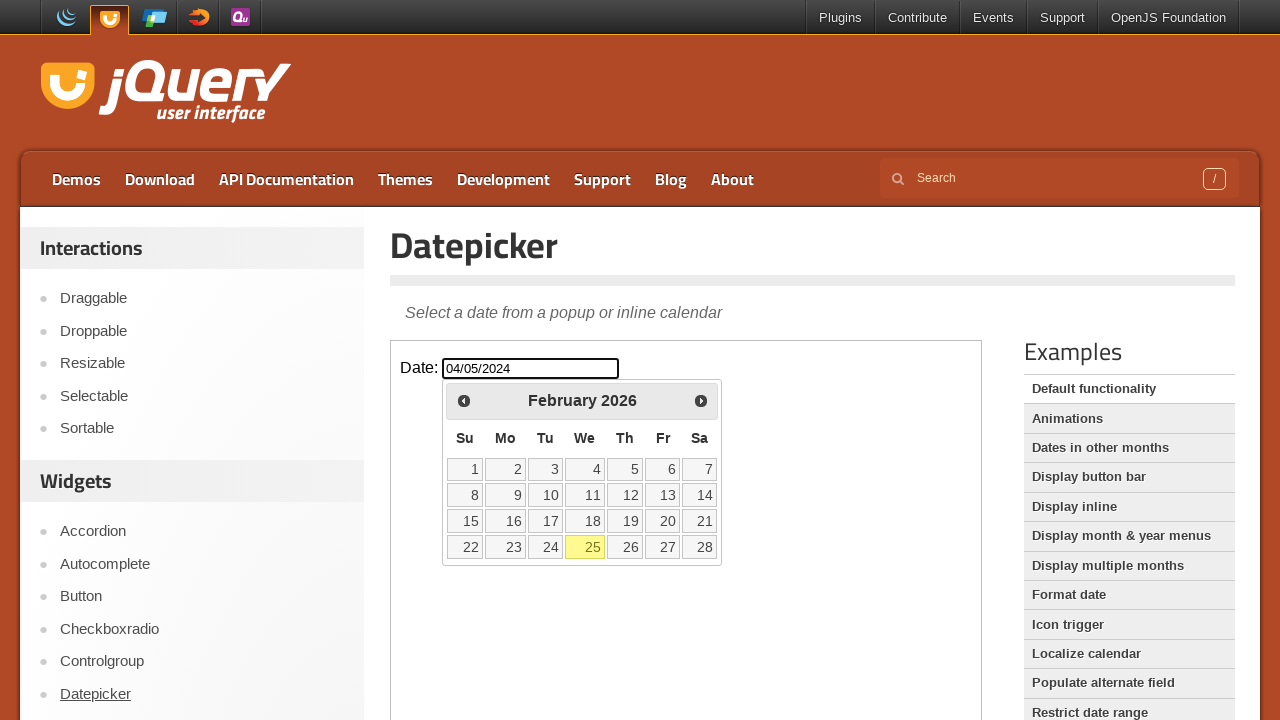

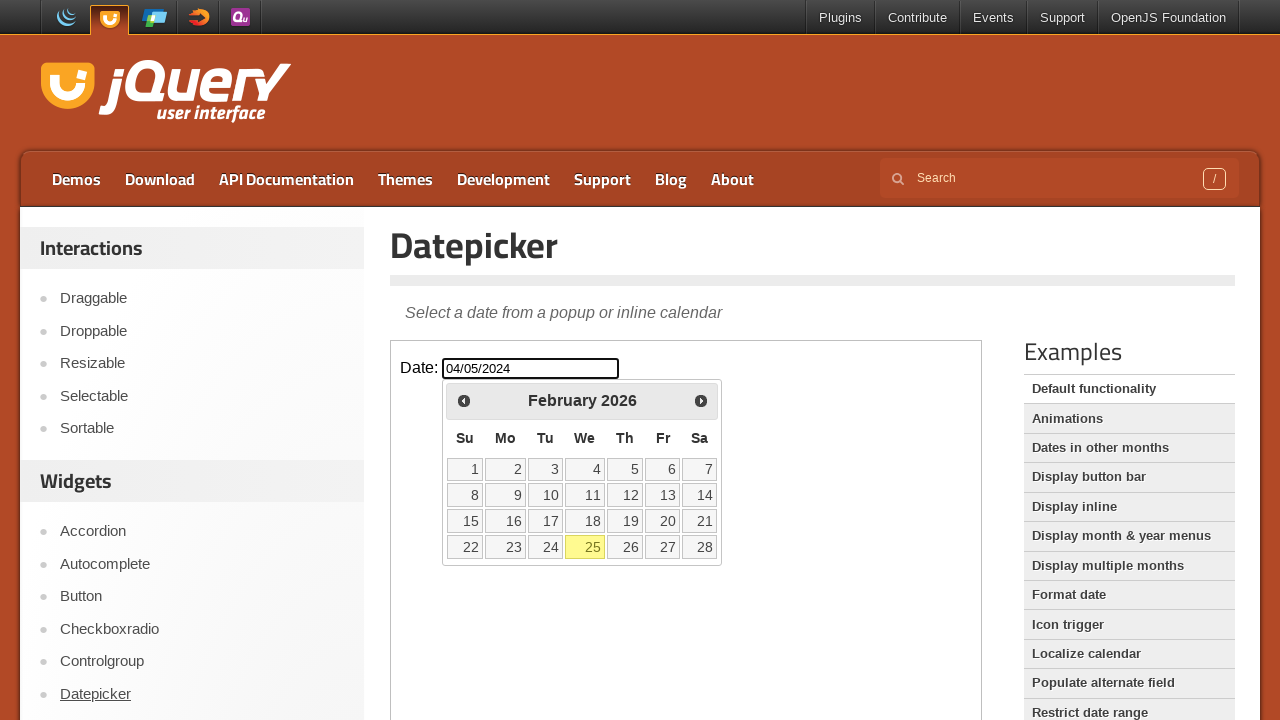